Tests that the todo counter displays the correct number of items as todos are added

Starting URL: https://demo.playwright.dev/todomvc

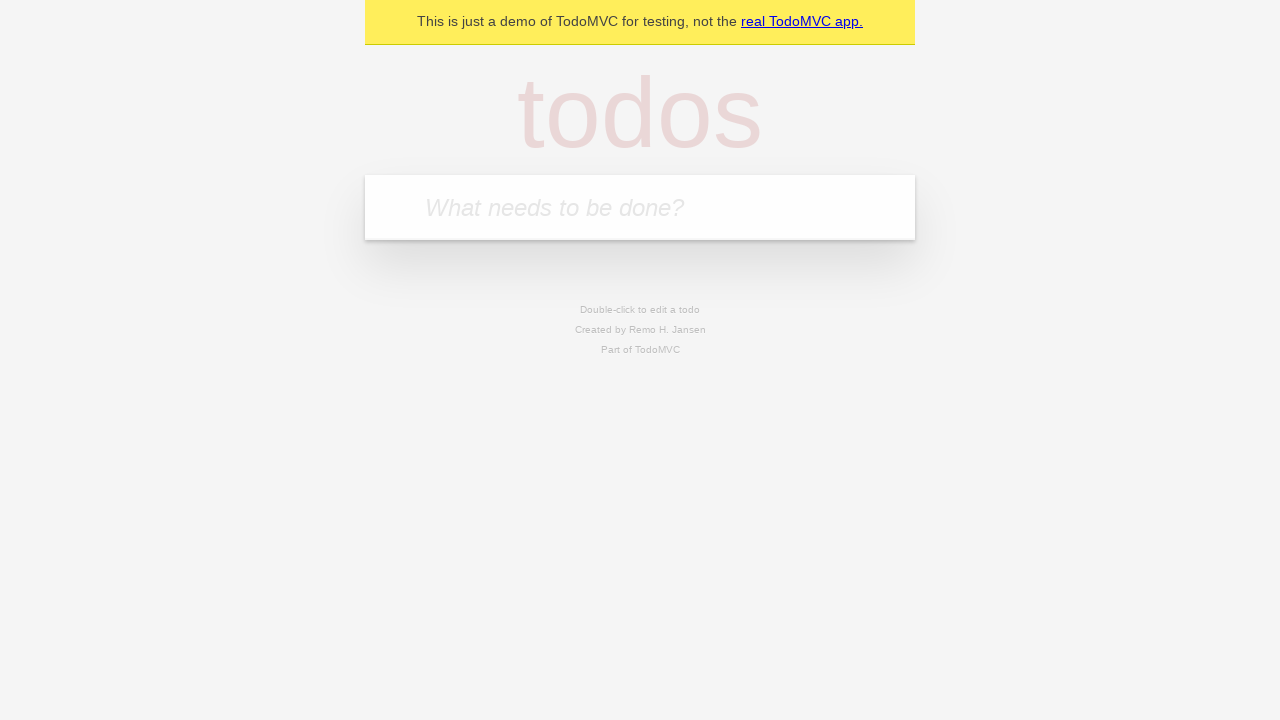

Located the todo input field
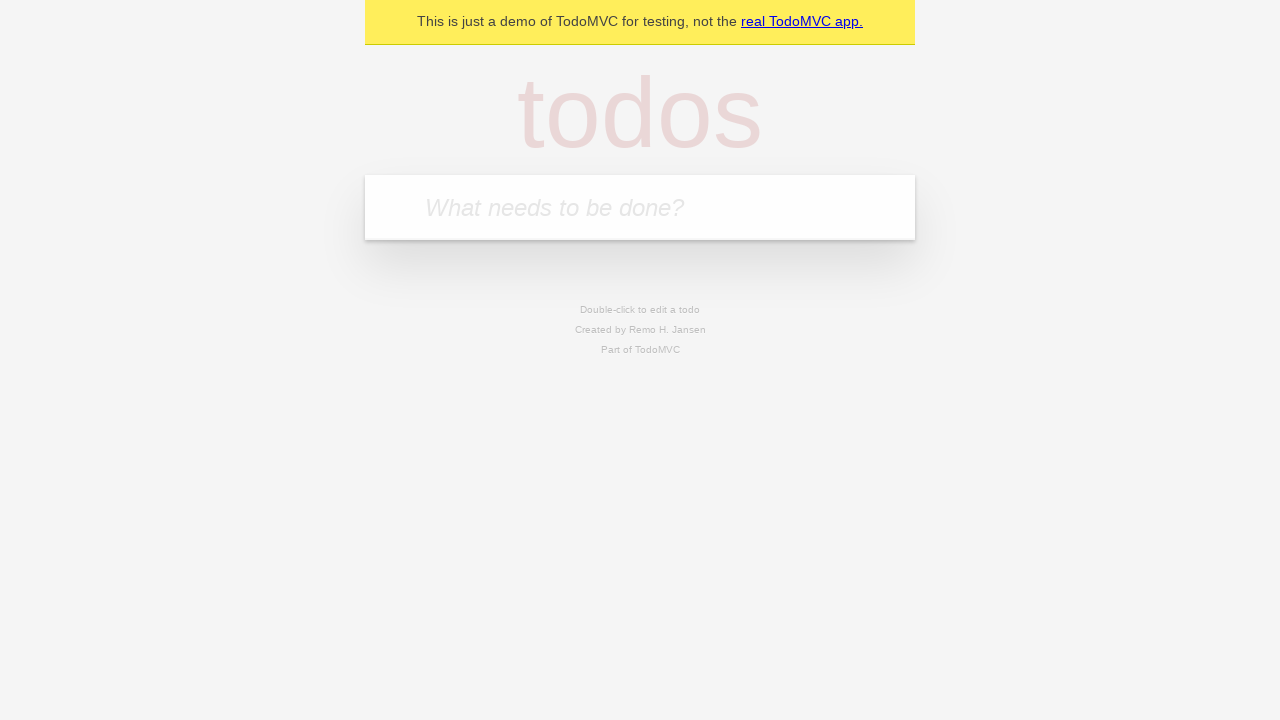

Filled todo input with 'buy some cheese' on internal:attr=[placeholder="What needs to be done?"i]
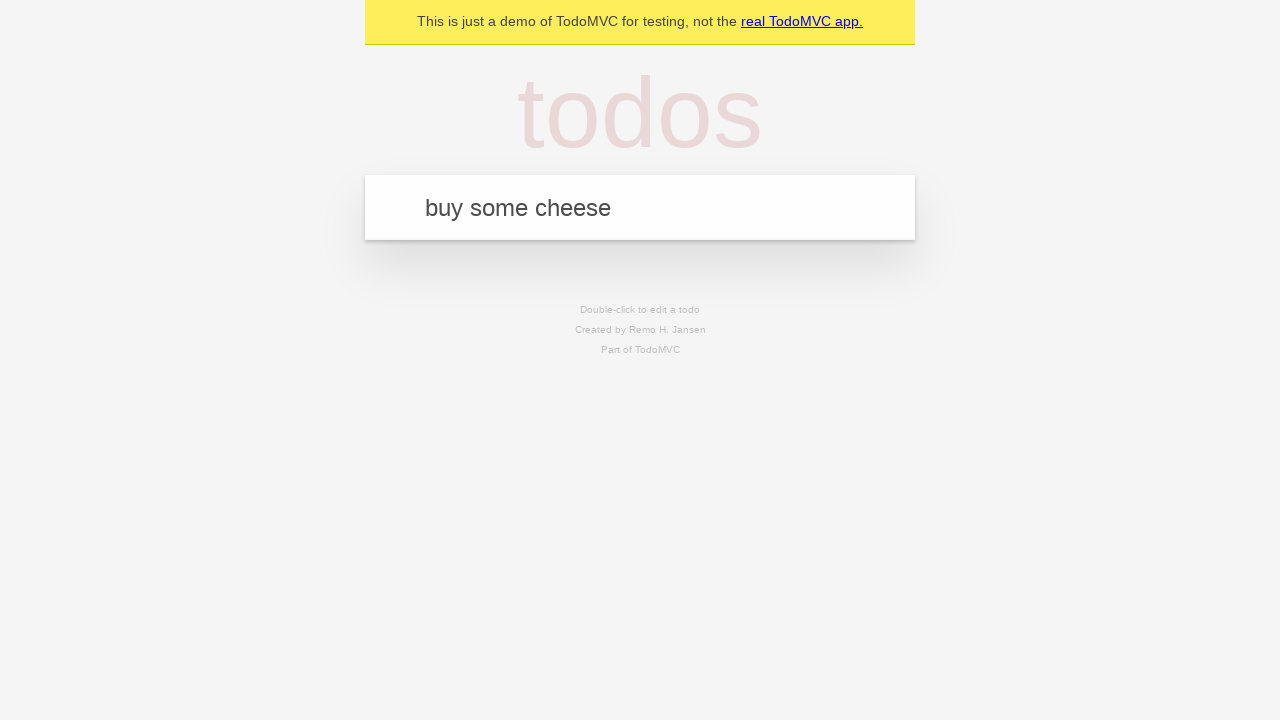

Pressed Enter to add first todo item on internal:attr=[placeholder="What needs to be done?"i]
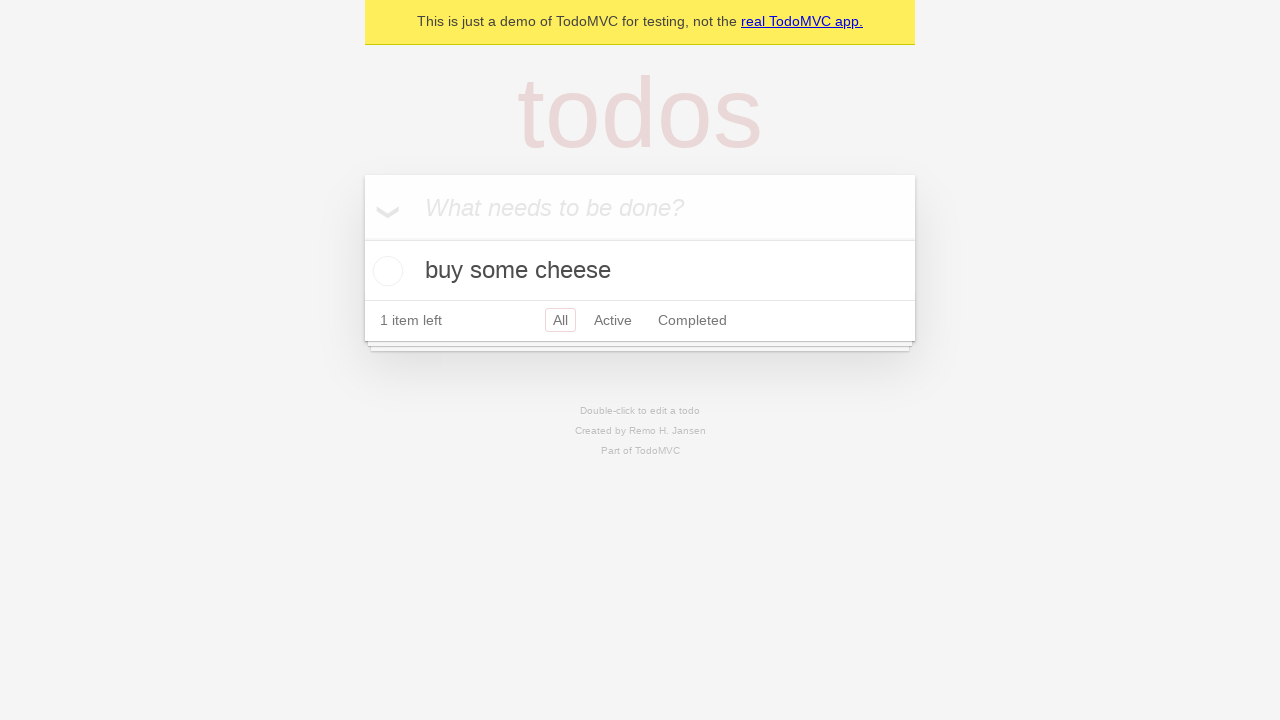

Todo counter element appeared showing 1 item
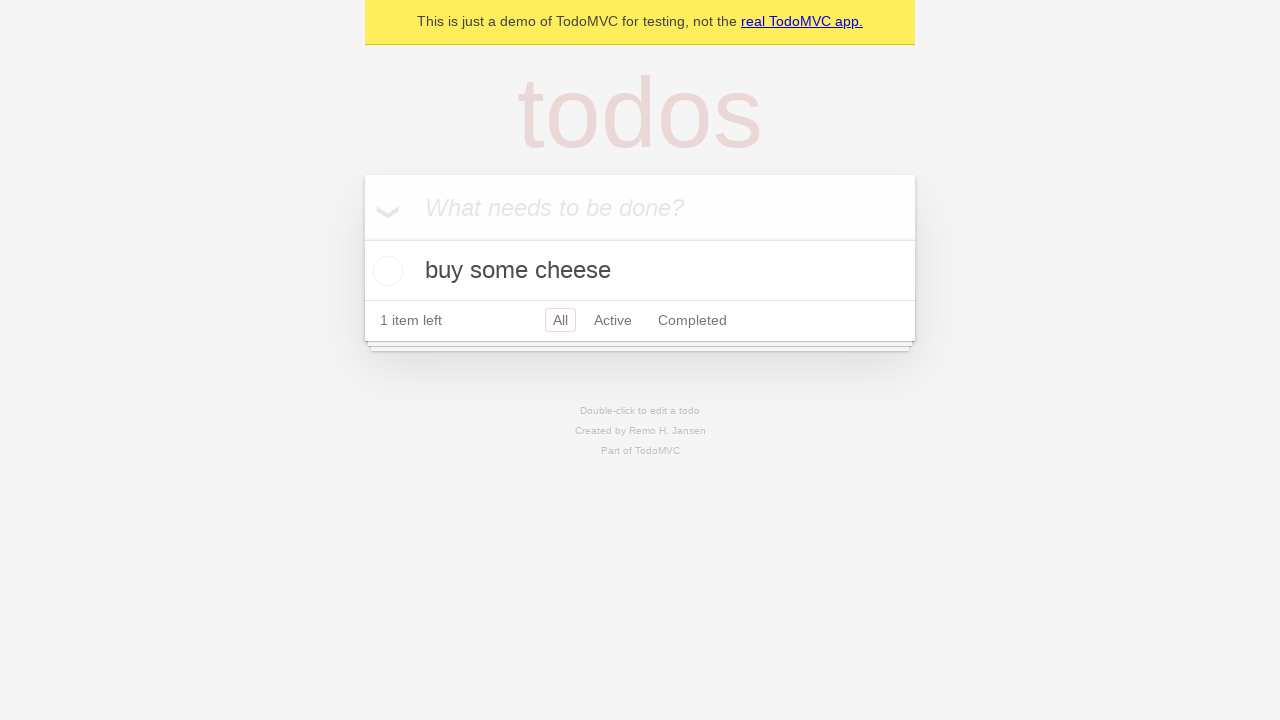

Filled todo input with 'feed the cat' on internal:attr=[placeholder="What needs to be done?"i]
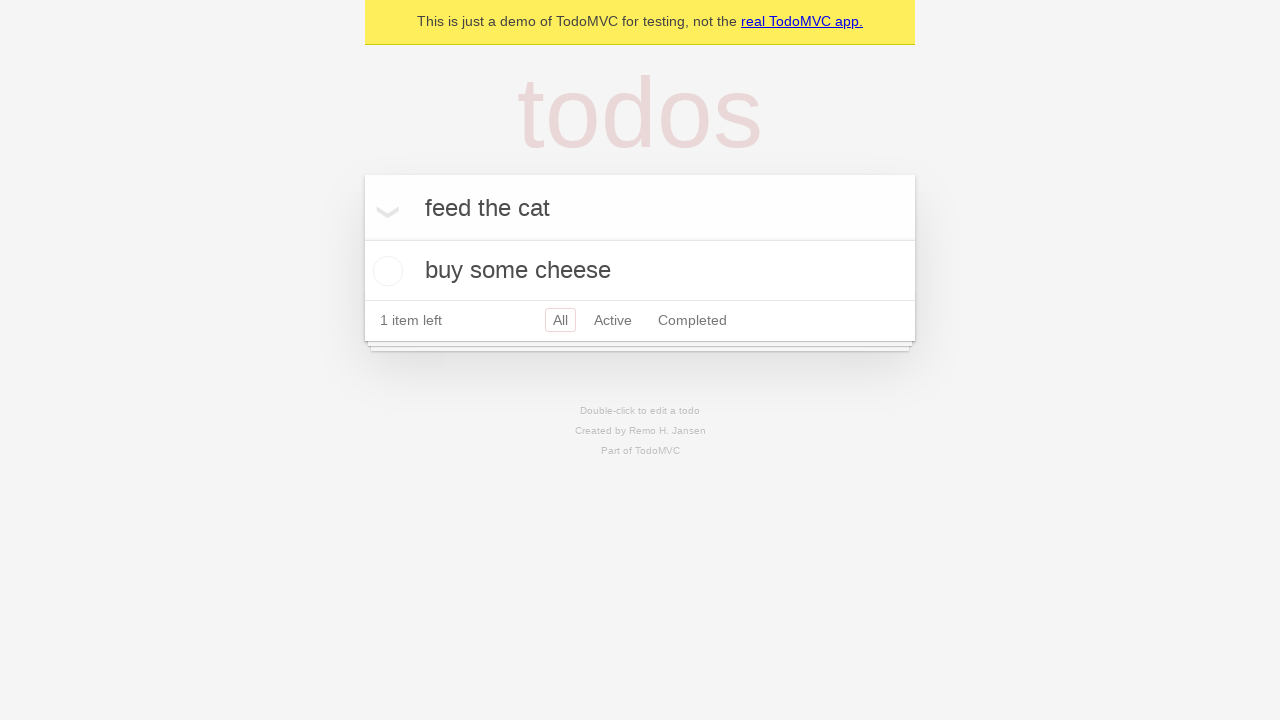

Pressed Enter to add second todo item on internal:attr=[placeholder="What needs to be done?"i]
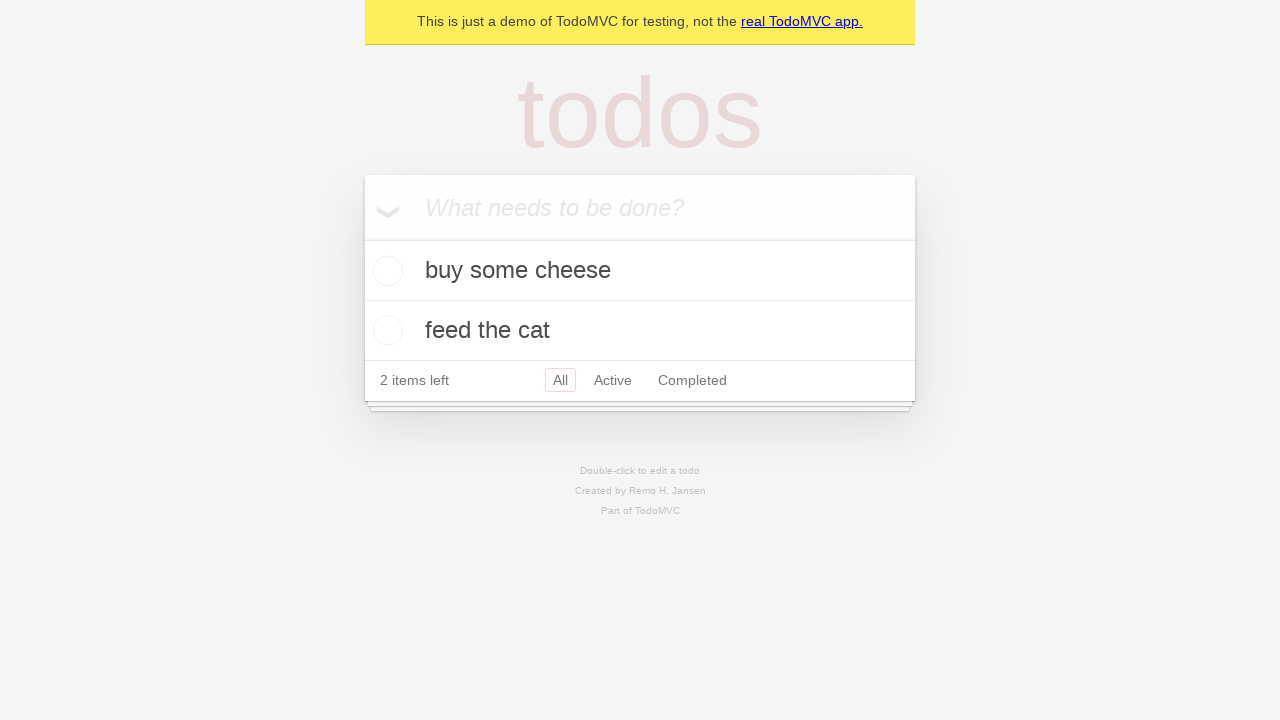

Todo counter updated to show 2 items
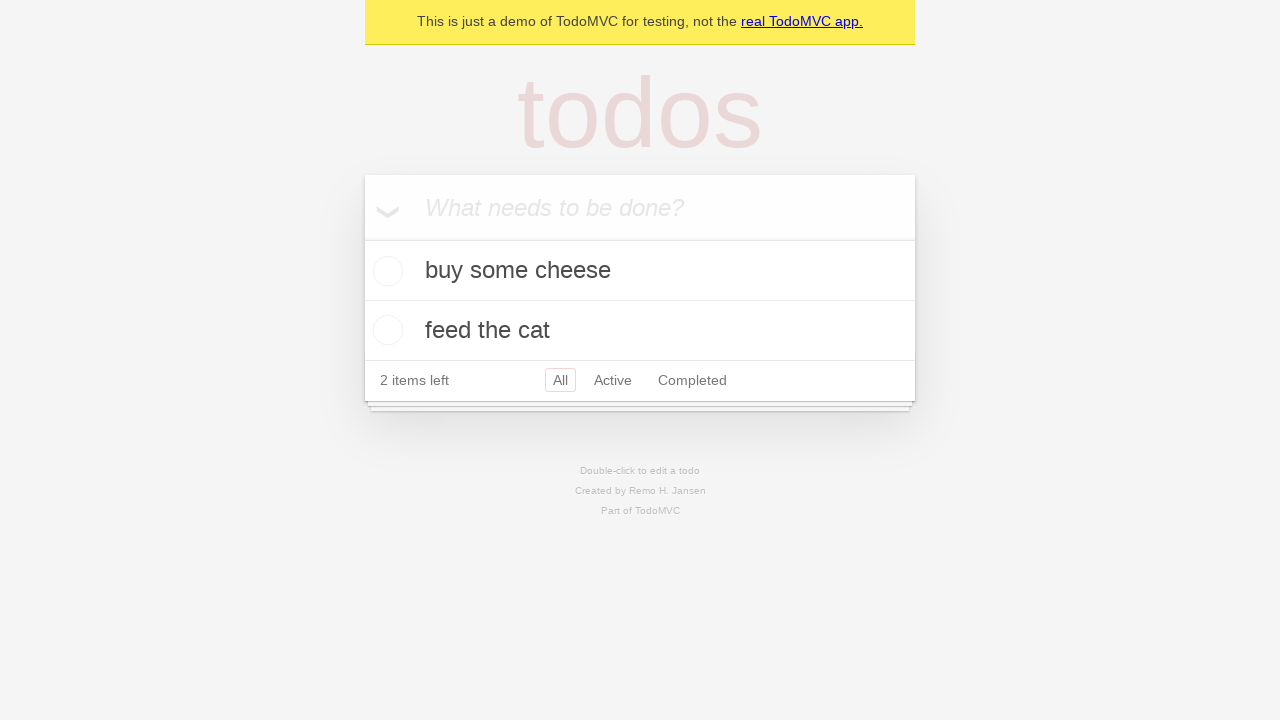

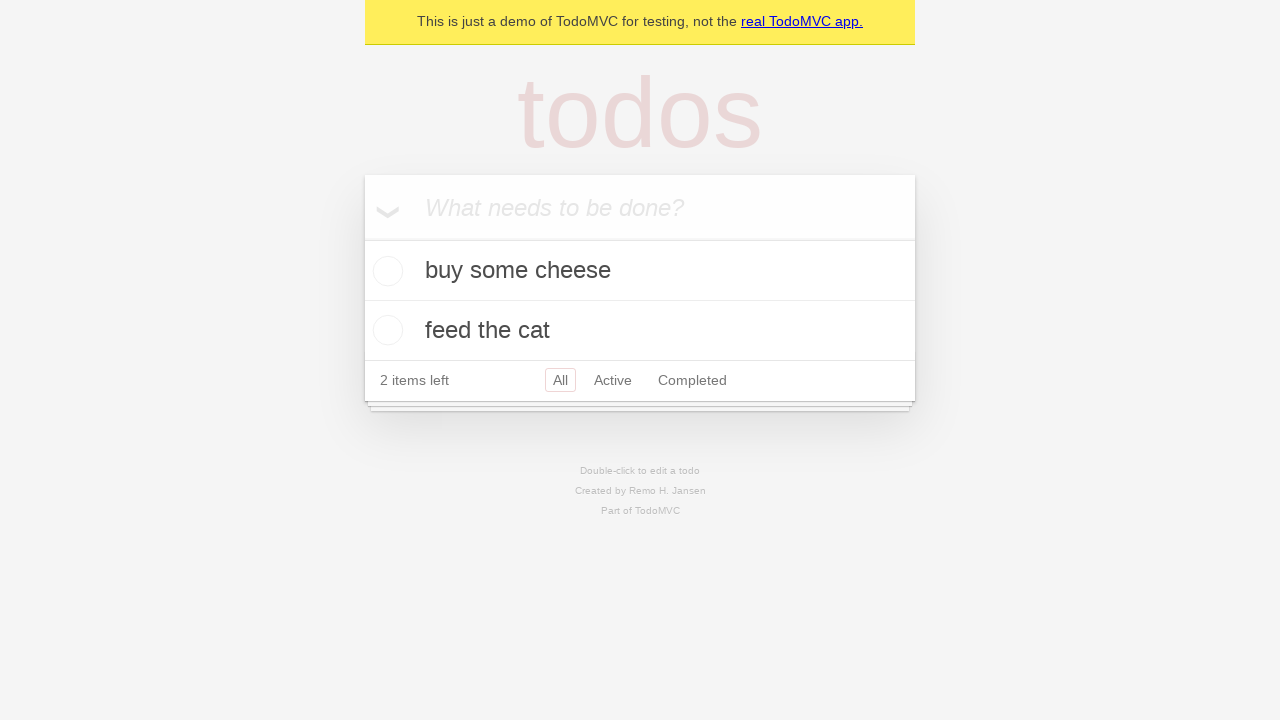